Tests a pricing calculator by waiting for a specific price to appear, then solving a mathematical challenge and submitting the answer

Starting URL: http://suninjuly.github.io/explicit_wait2.html

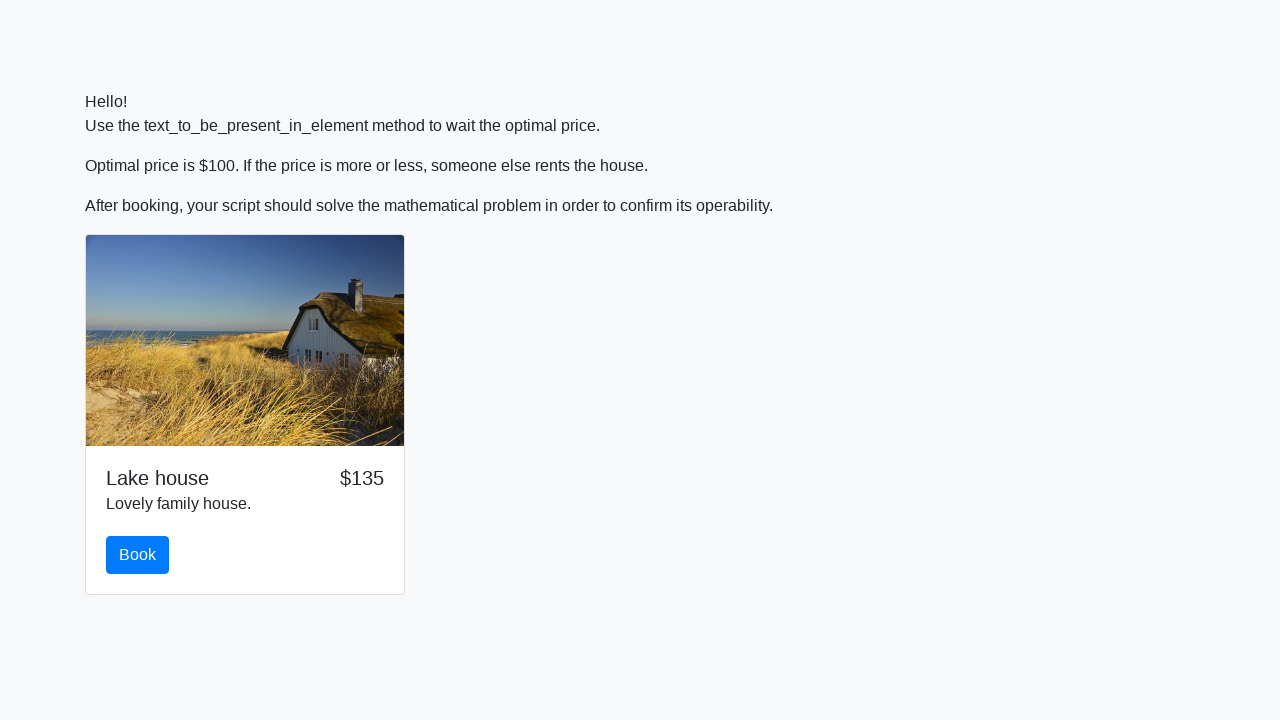

Waited for price to reach $100
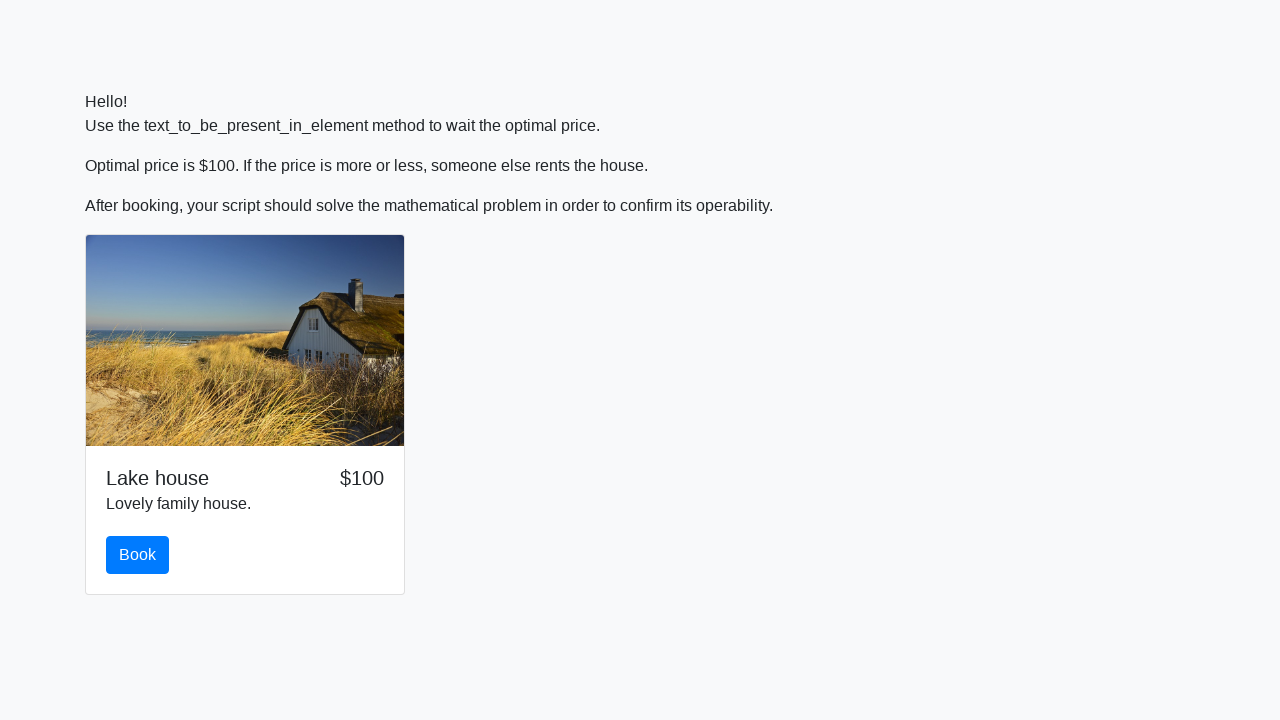

Clicked 'Book' button at (138, 555) on #book
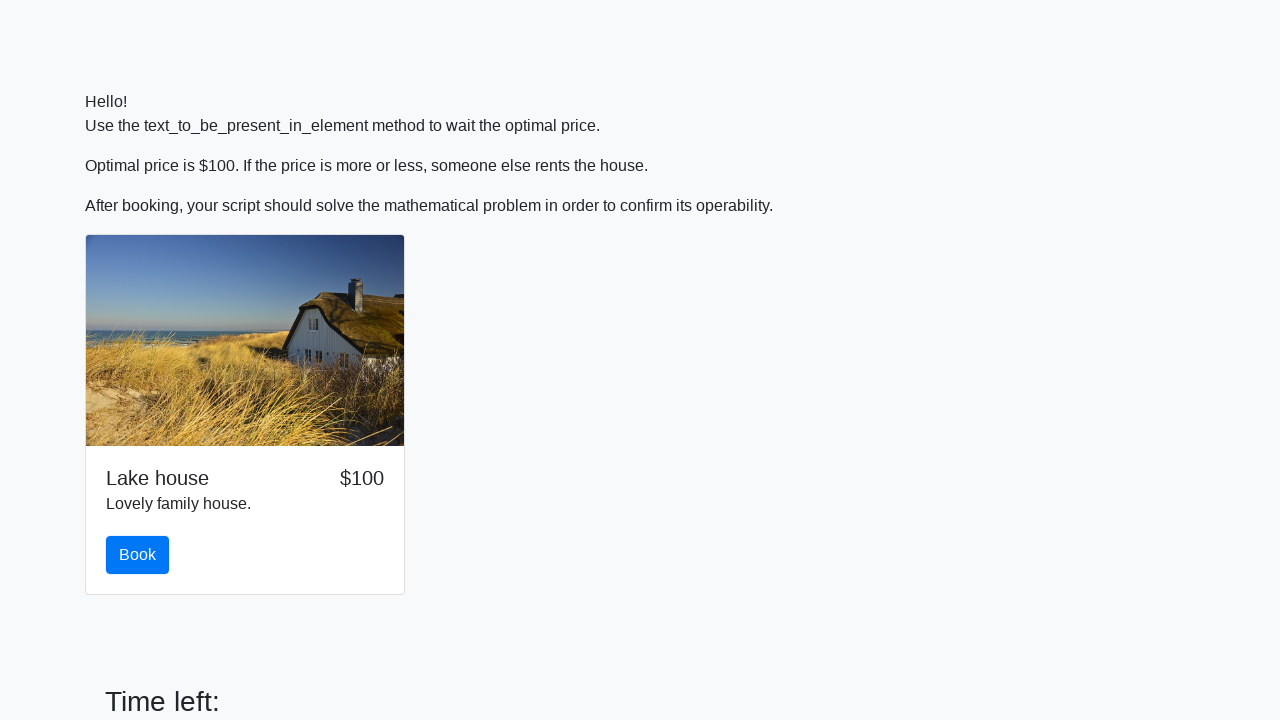

Retrieved input value: 974
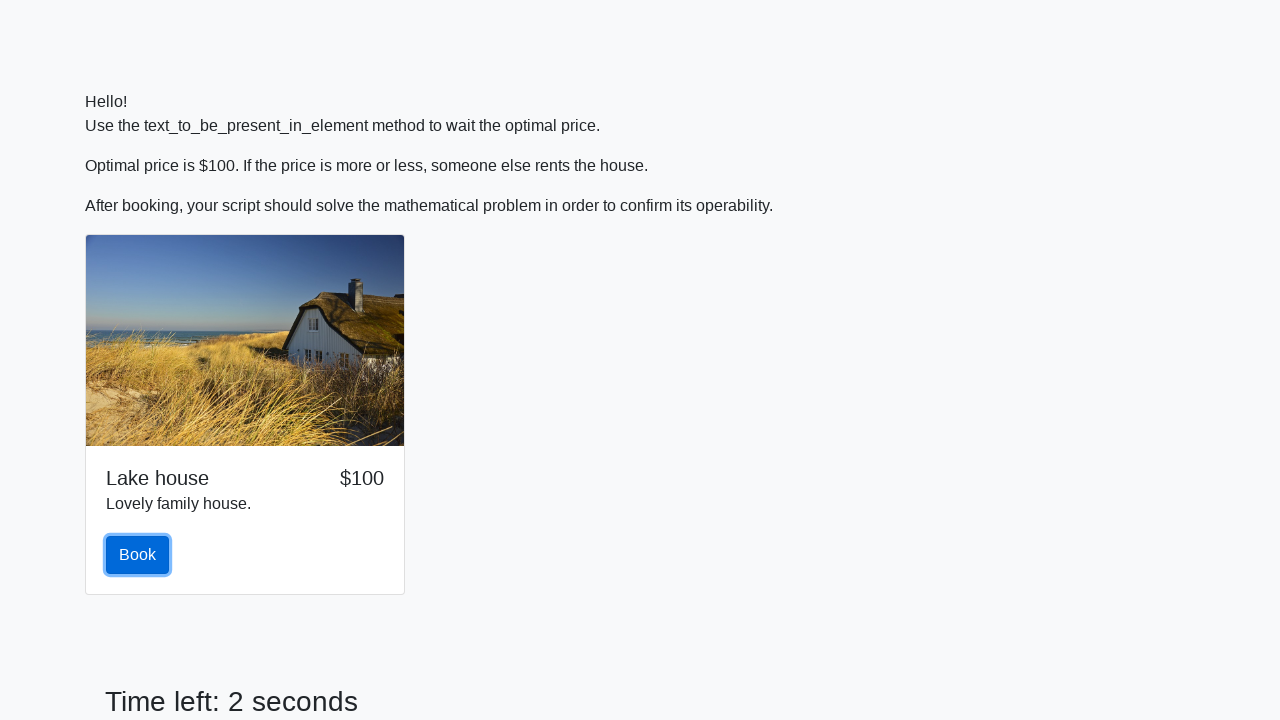

Calculated mathematical answer: 0.24132071718101825
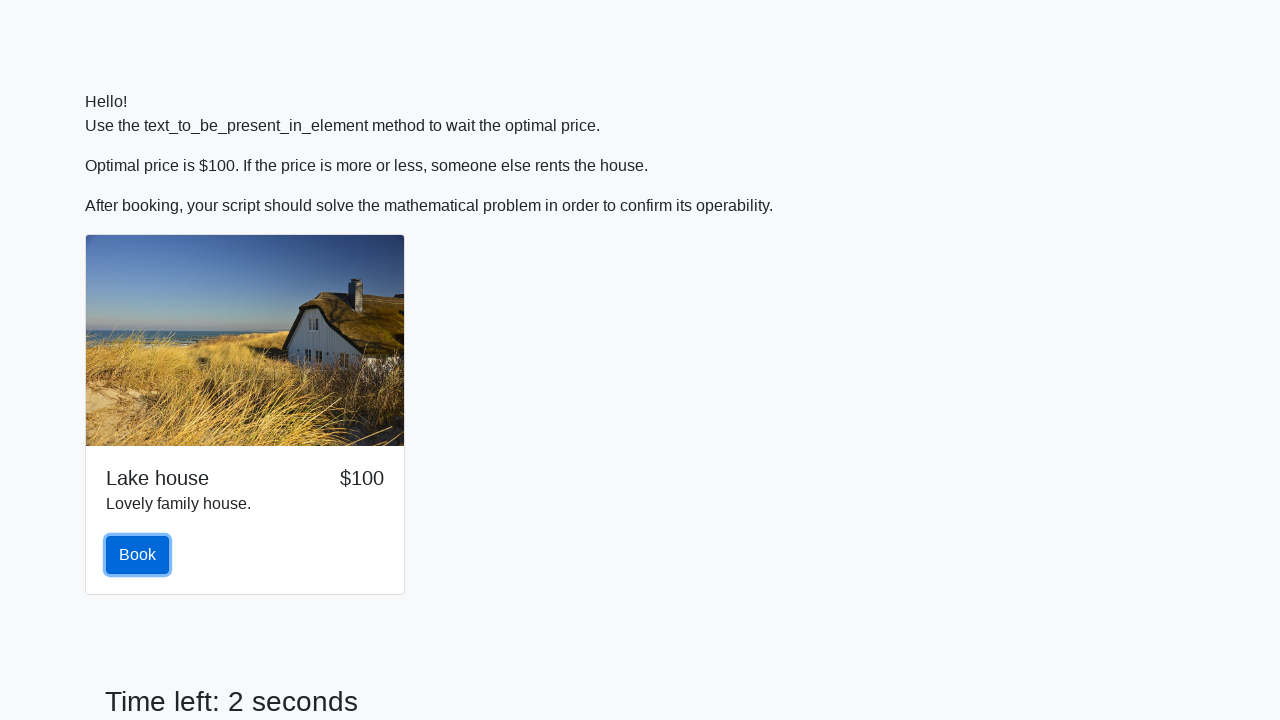

Filled answer field with calculated value on #answer
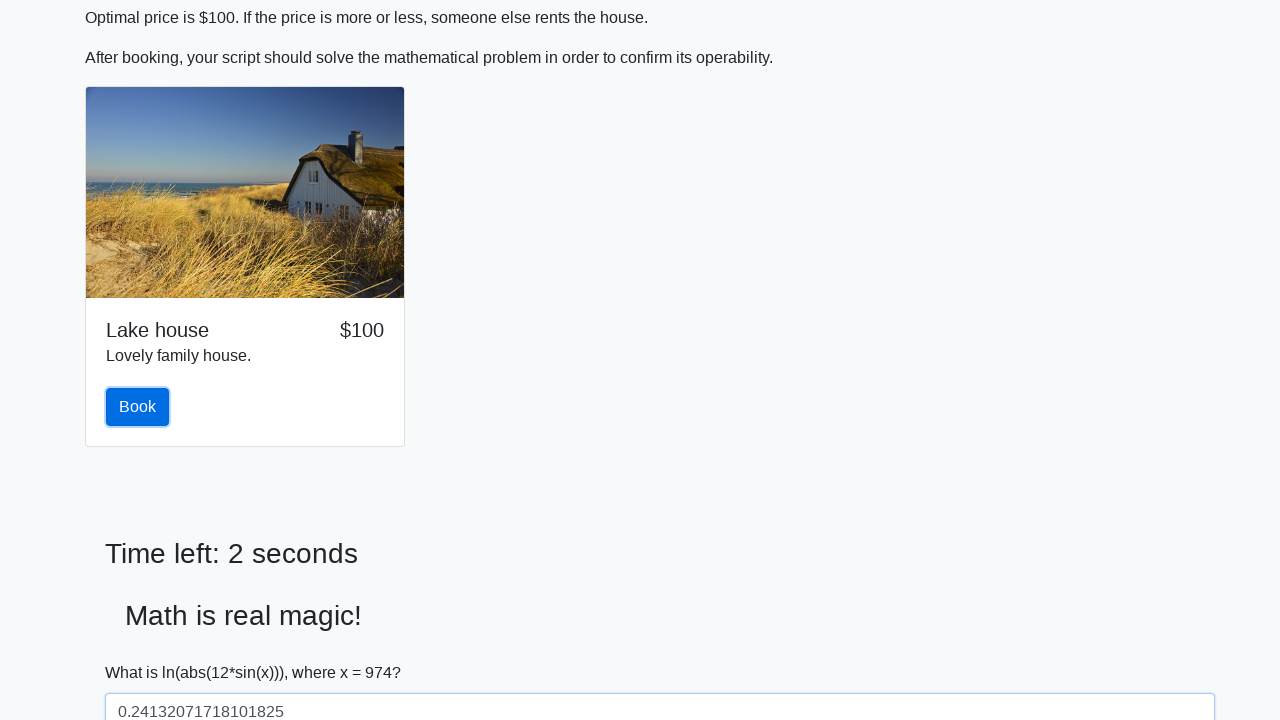

Clicked 'Solve' button to submit answer at (143, 651) on #solve
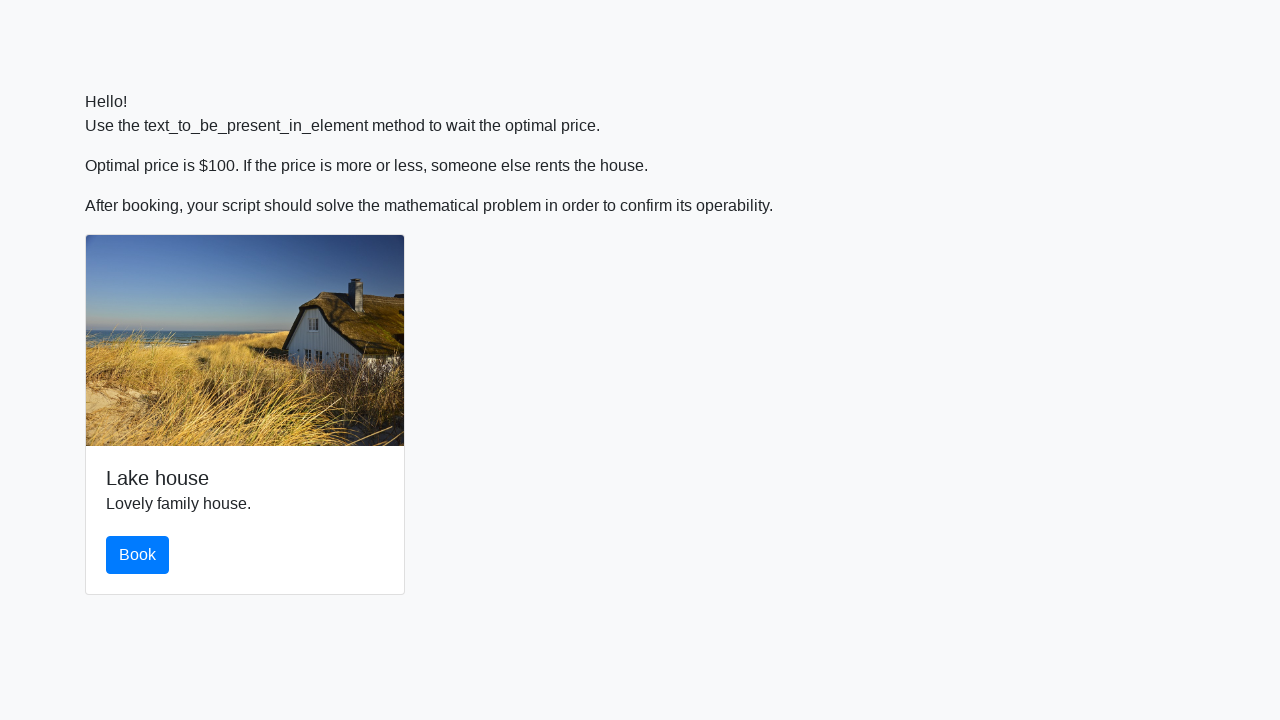

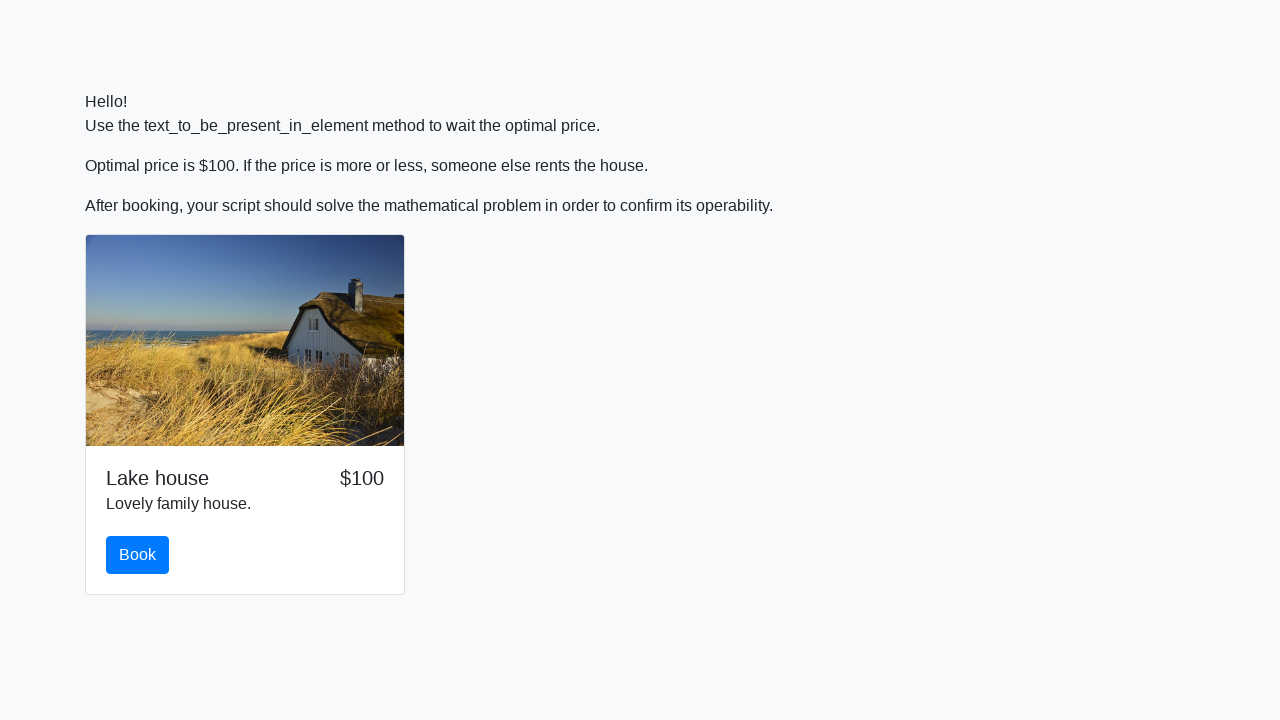